Tests clicking a blue button on the UI Testing Playground's class attribute challenge page, which demonstrates finding elements by CSS class when class order changes

Starting URL: http://uitestingplayground.com/classattr

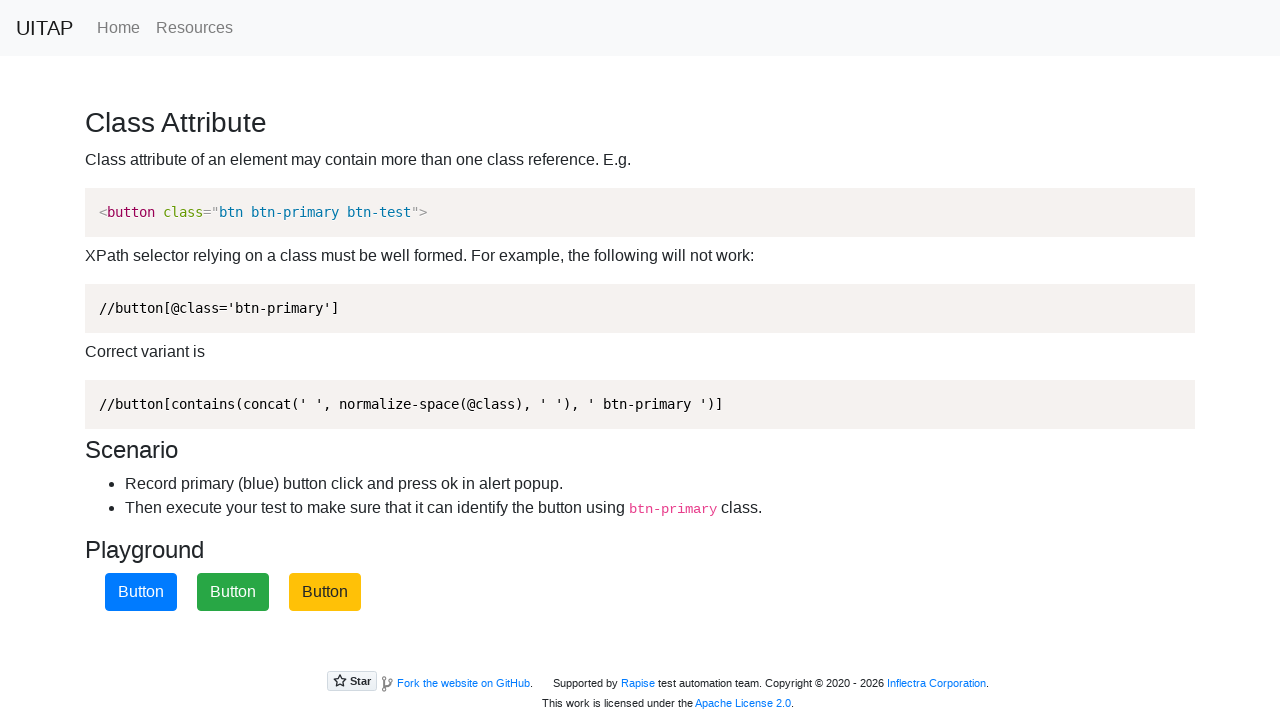

Clicked the blue primary button on the class attribute challenge page at (141, 592) on button.btn-primary
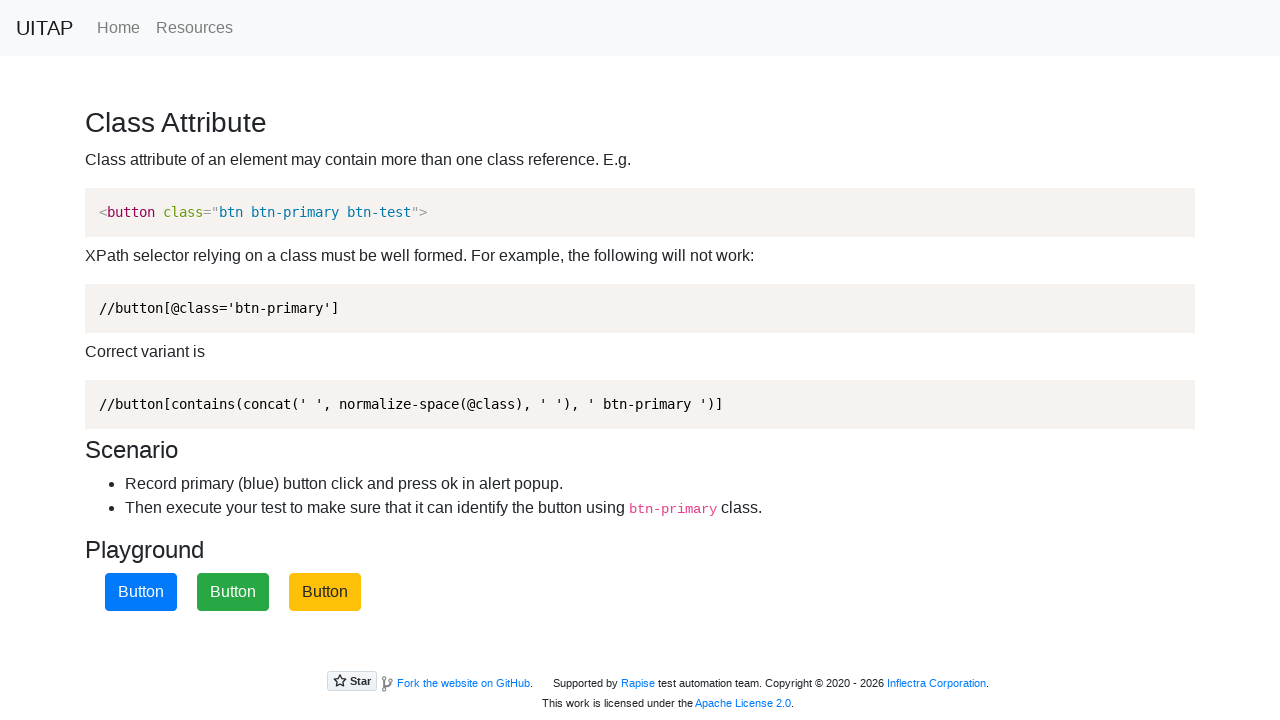

Set up dialog handler to accept any alerts
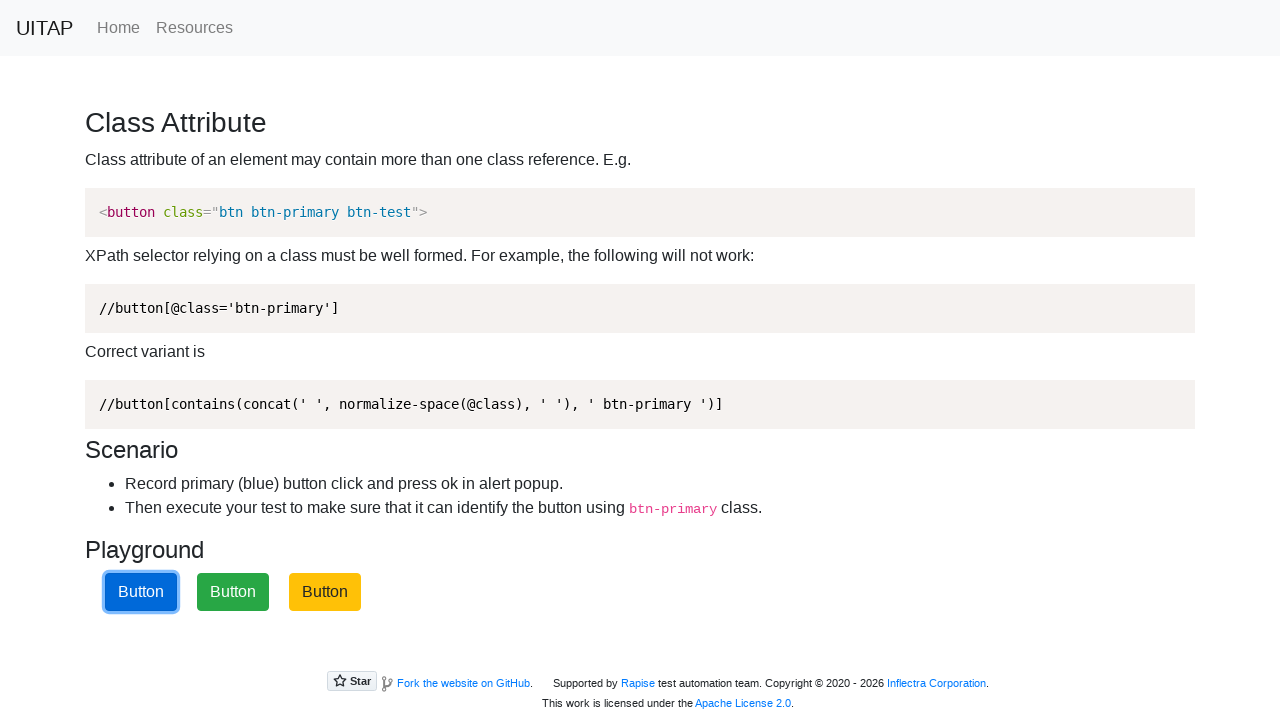

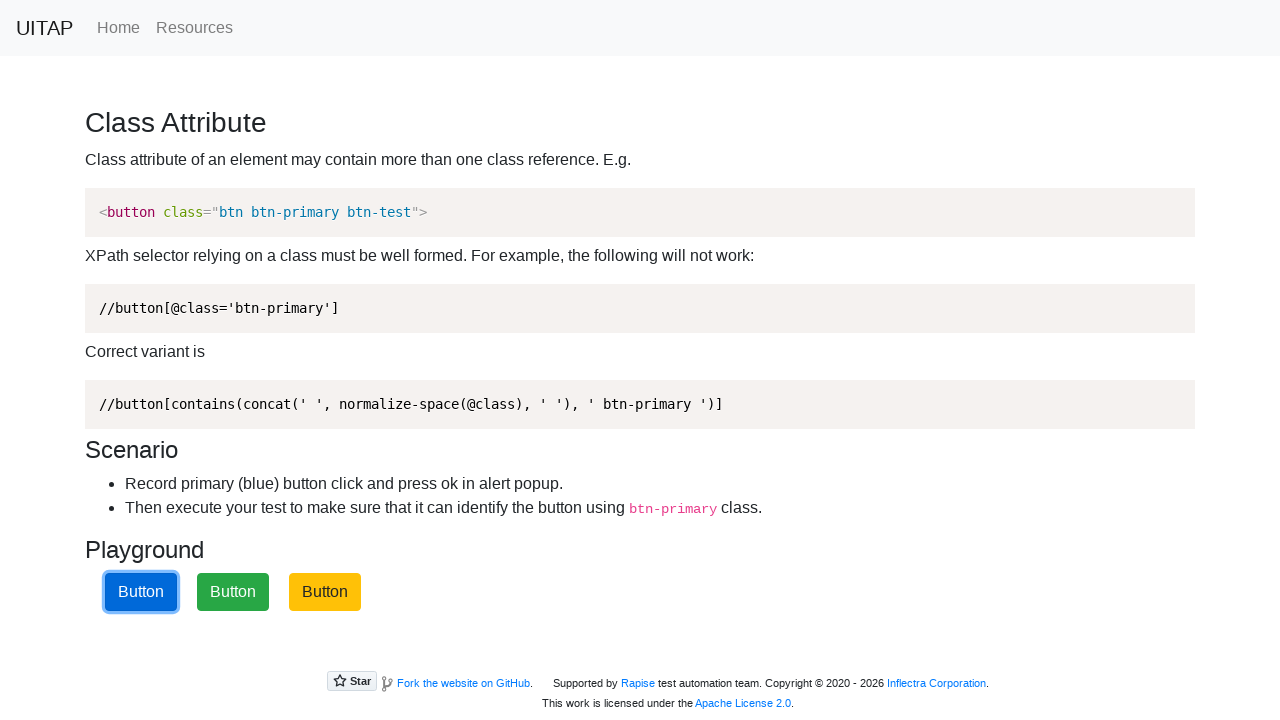